Tests confirmation alert handling by clicking a button to trigger an alert, accepting it, and verifying the result message

Starting URL: https://demoqa.com/alerts

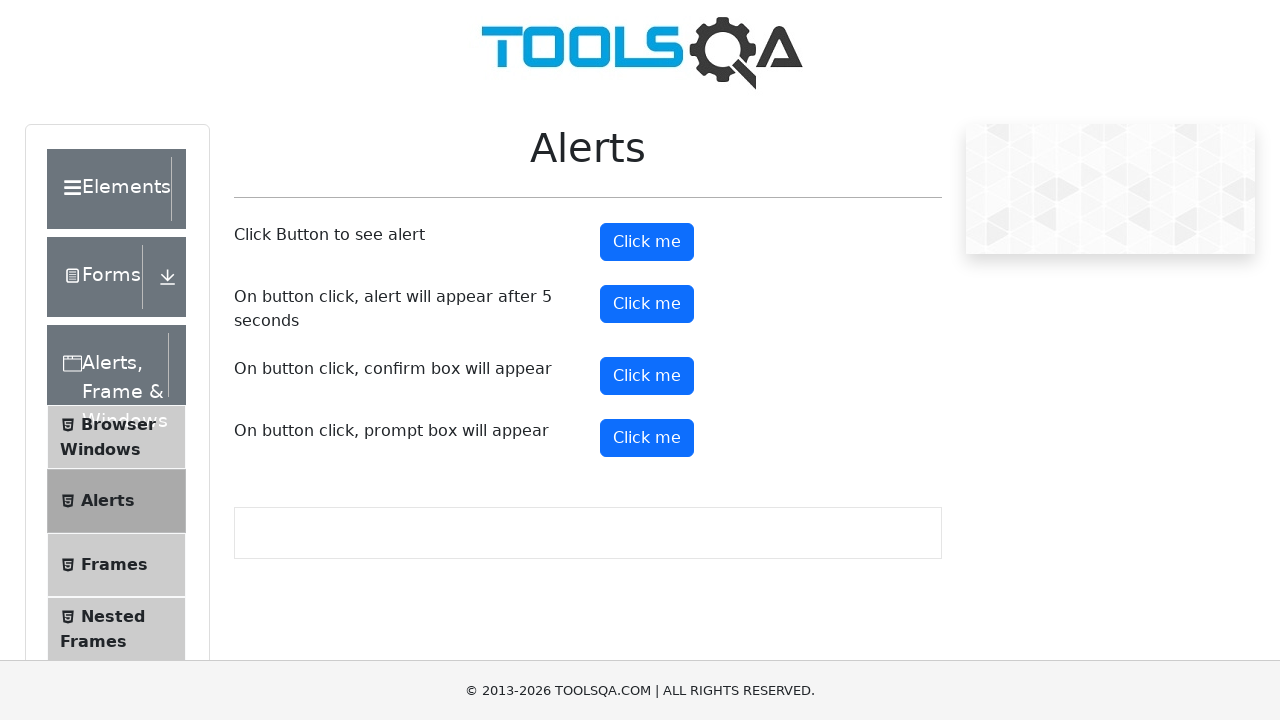

Removed fixed banner blocking interaction
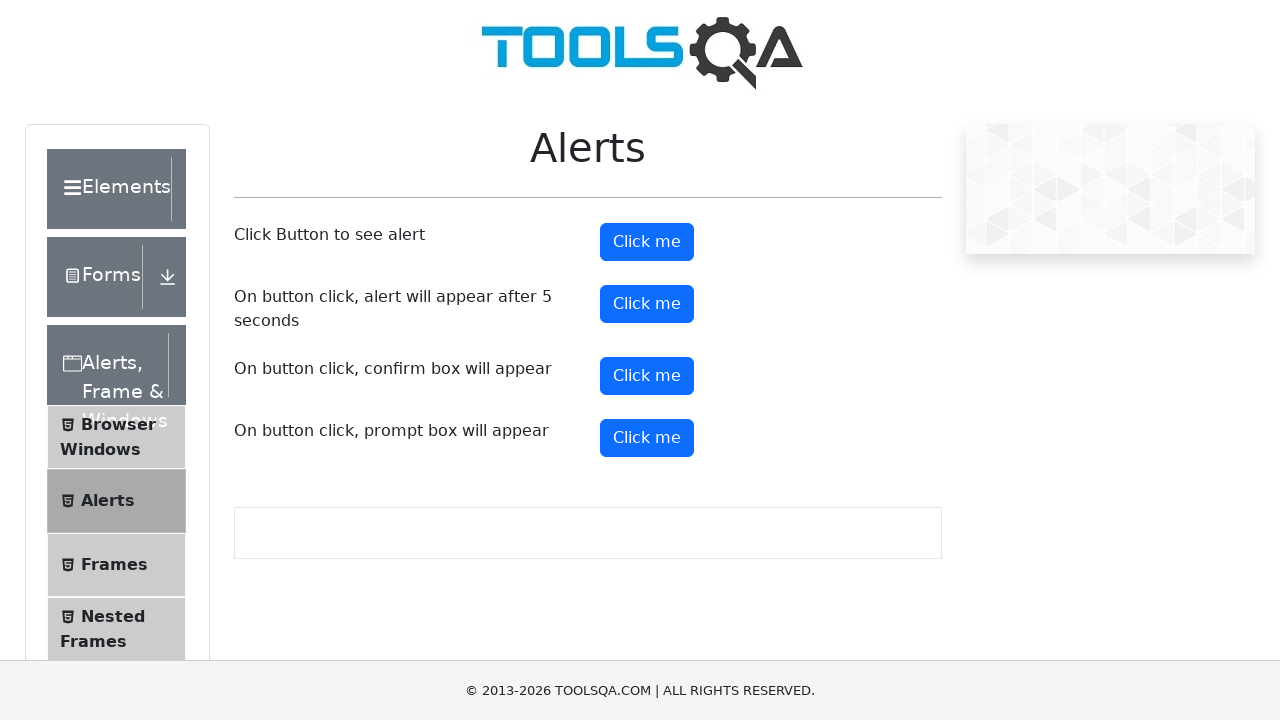

Scrolled down 400 pixels to make button visible
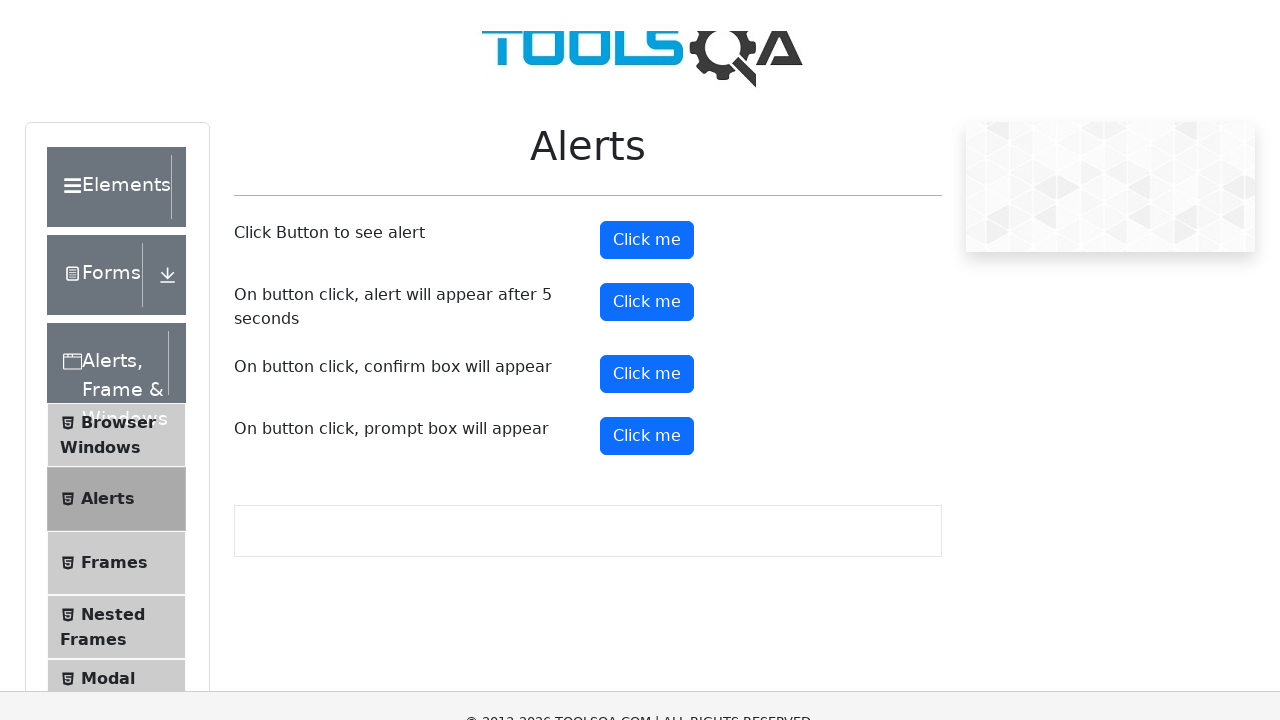

Set up dialog handler to accept confirmation alert
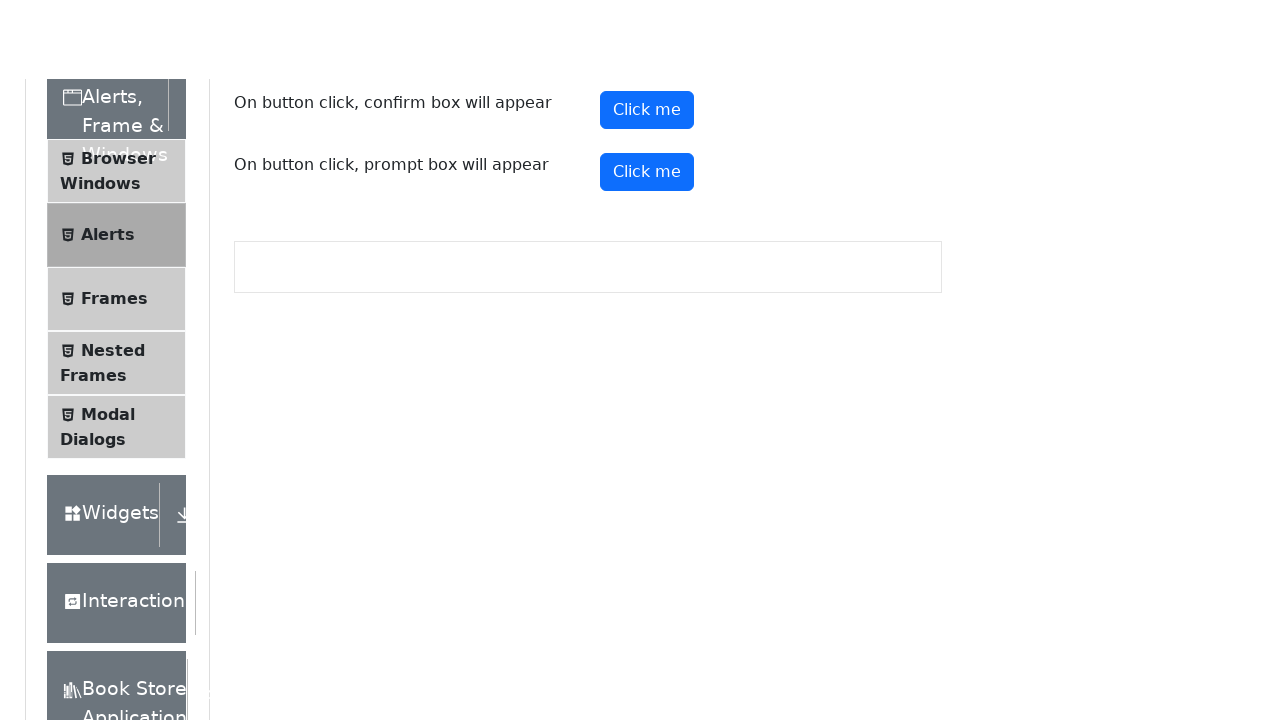

Clicked confirmation button to trigger alert at (647, 19) on #confirmButton
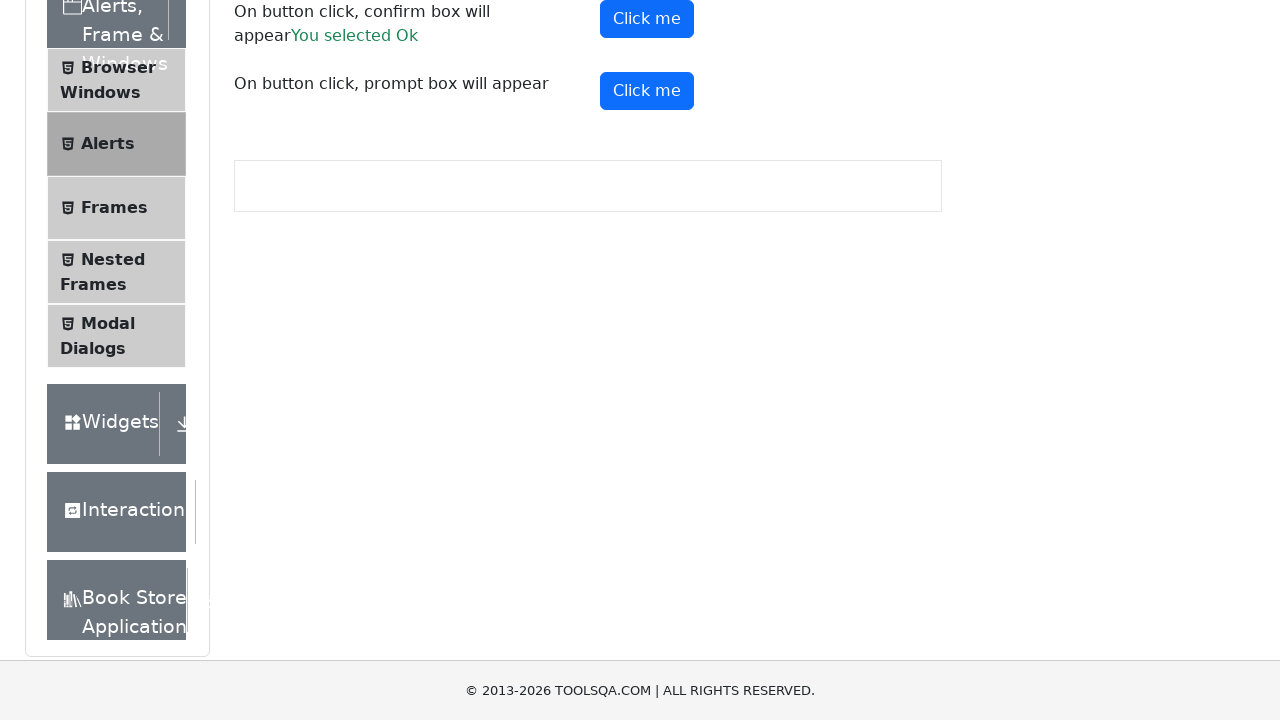

Result message element loaded
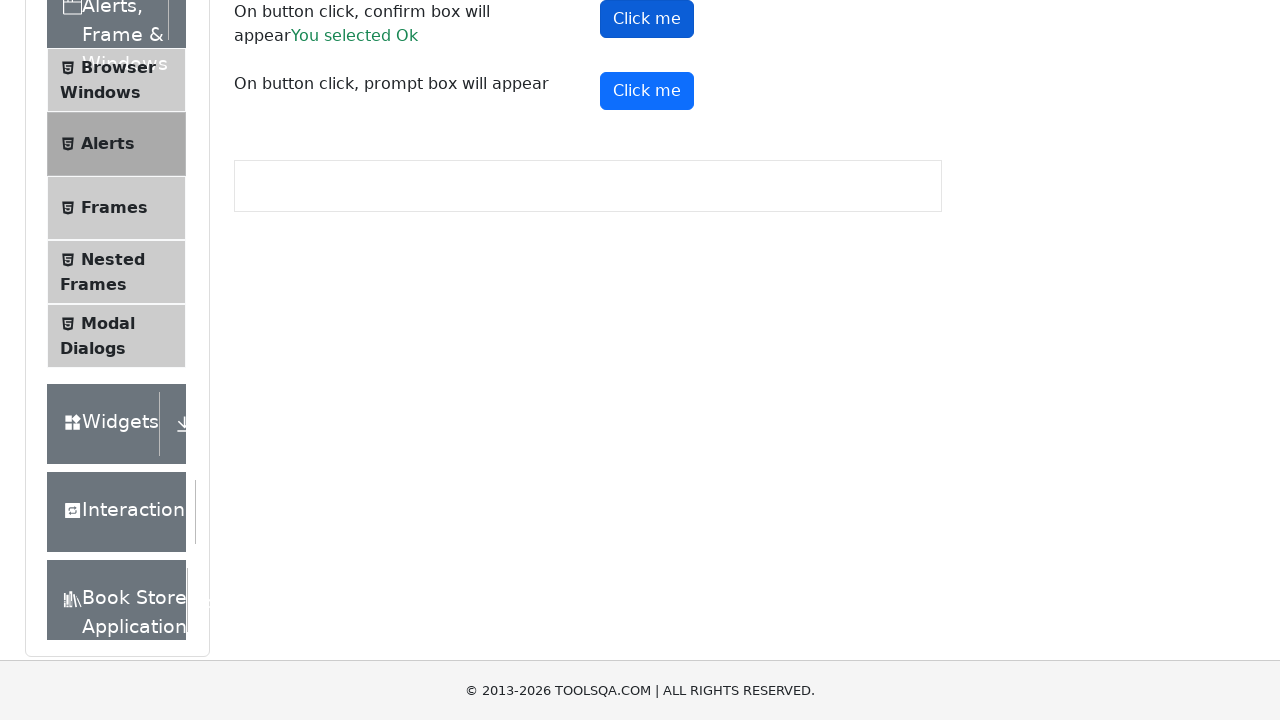

Retrieved result text: 'You selected Ok'
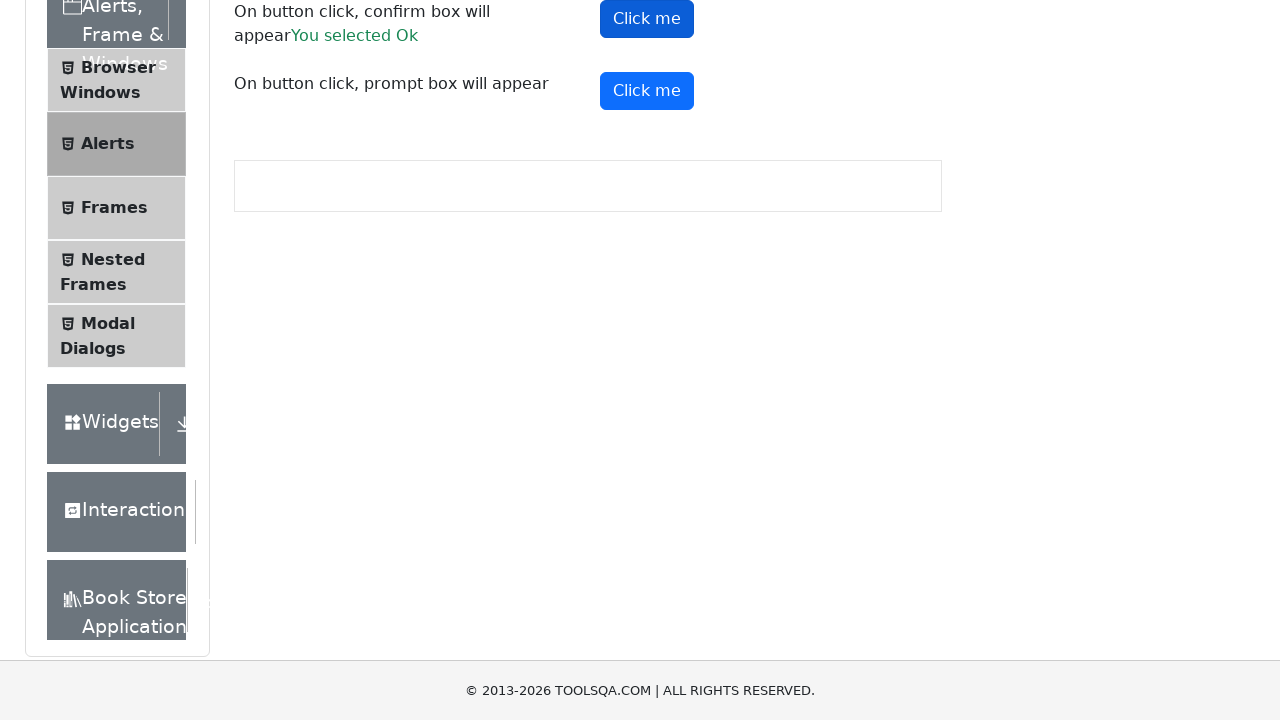

Verified result message displays 'You selected Ok'
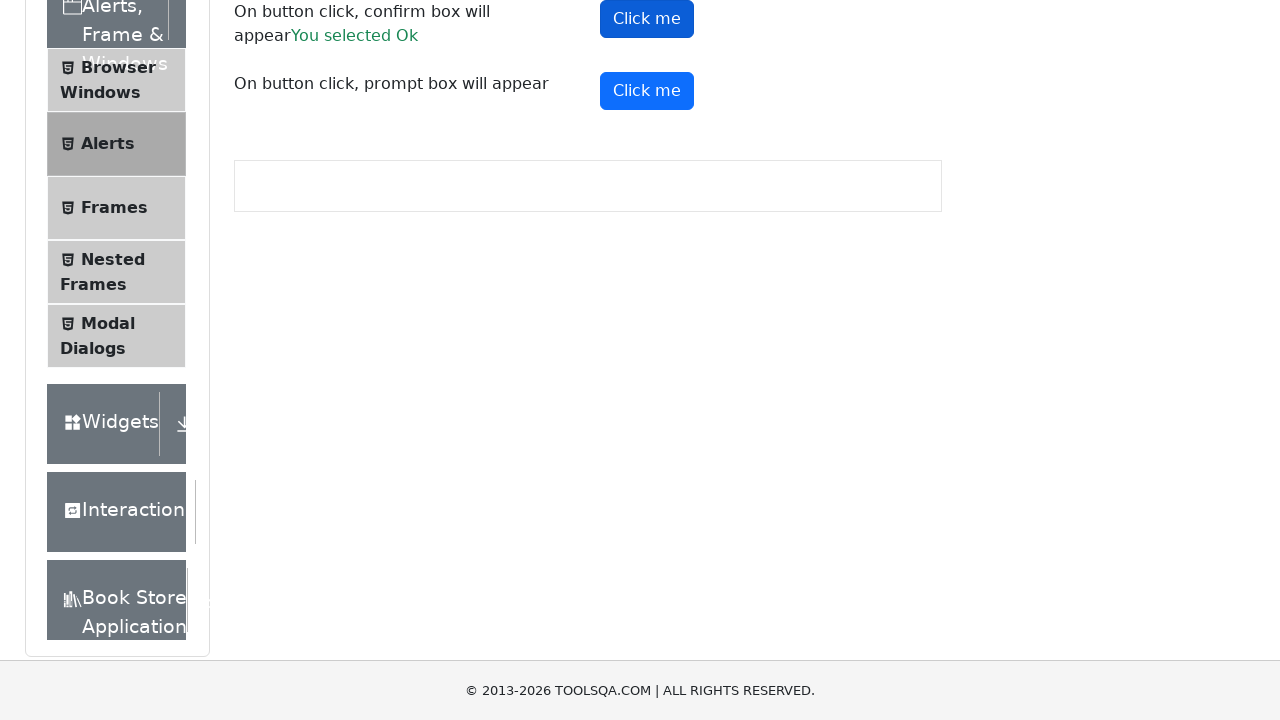

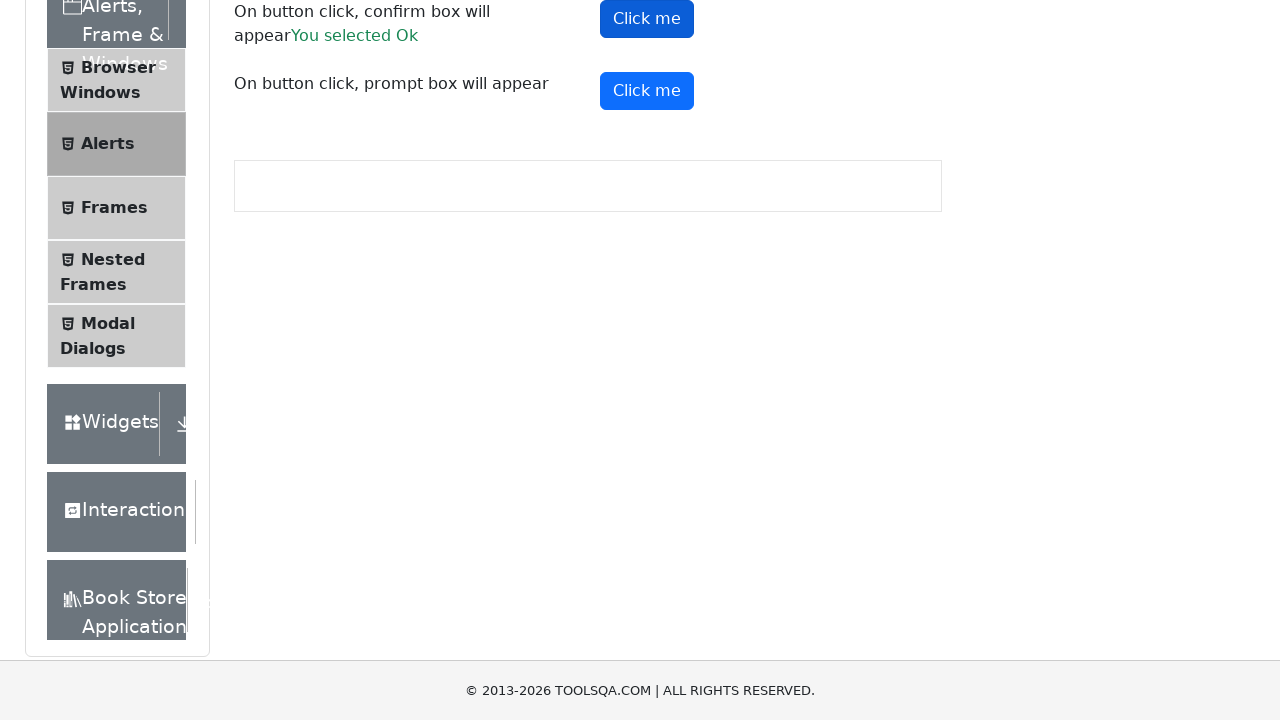